Sets a custom viewport size and navigates to the practice website to test responsive behavior.

Starting URL: https://practice.cydeo.com/

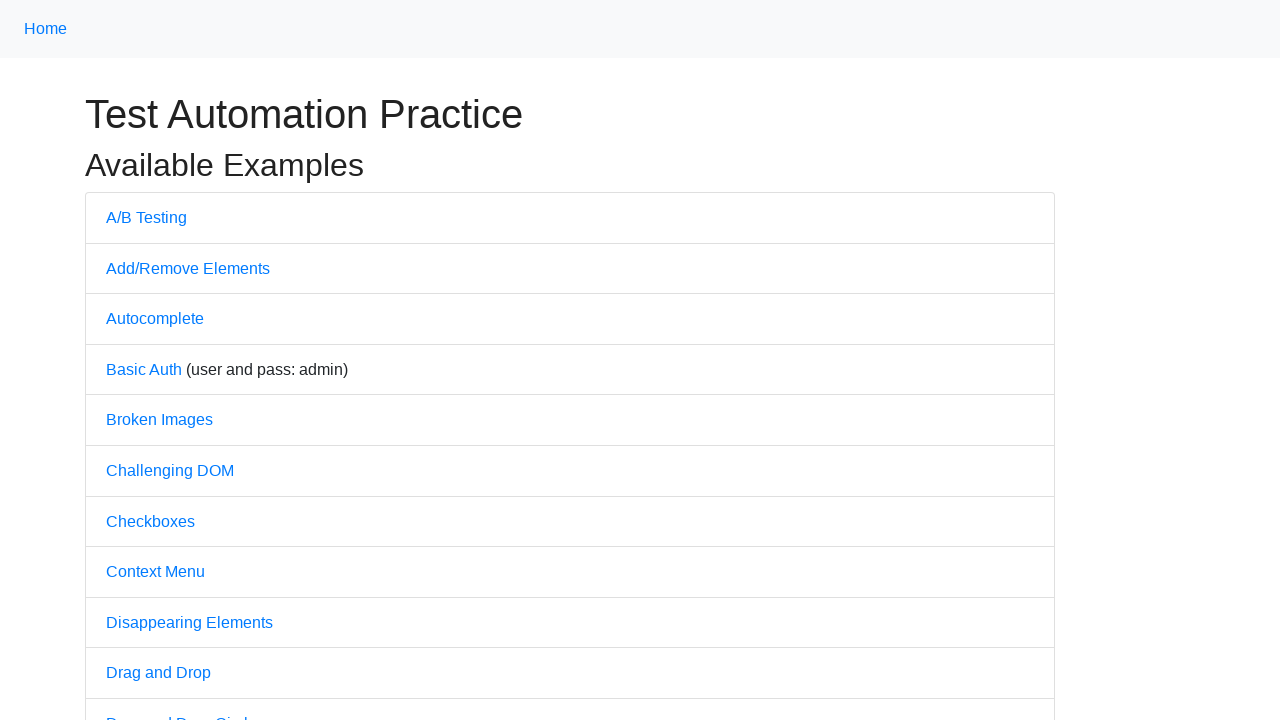

Set viewport size to 1850x1080 pixels
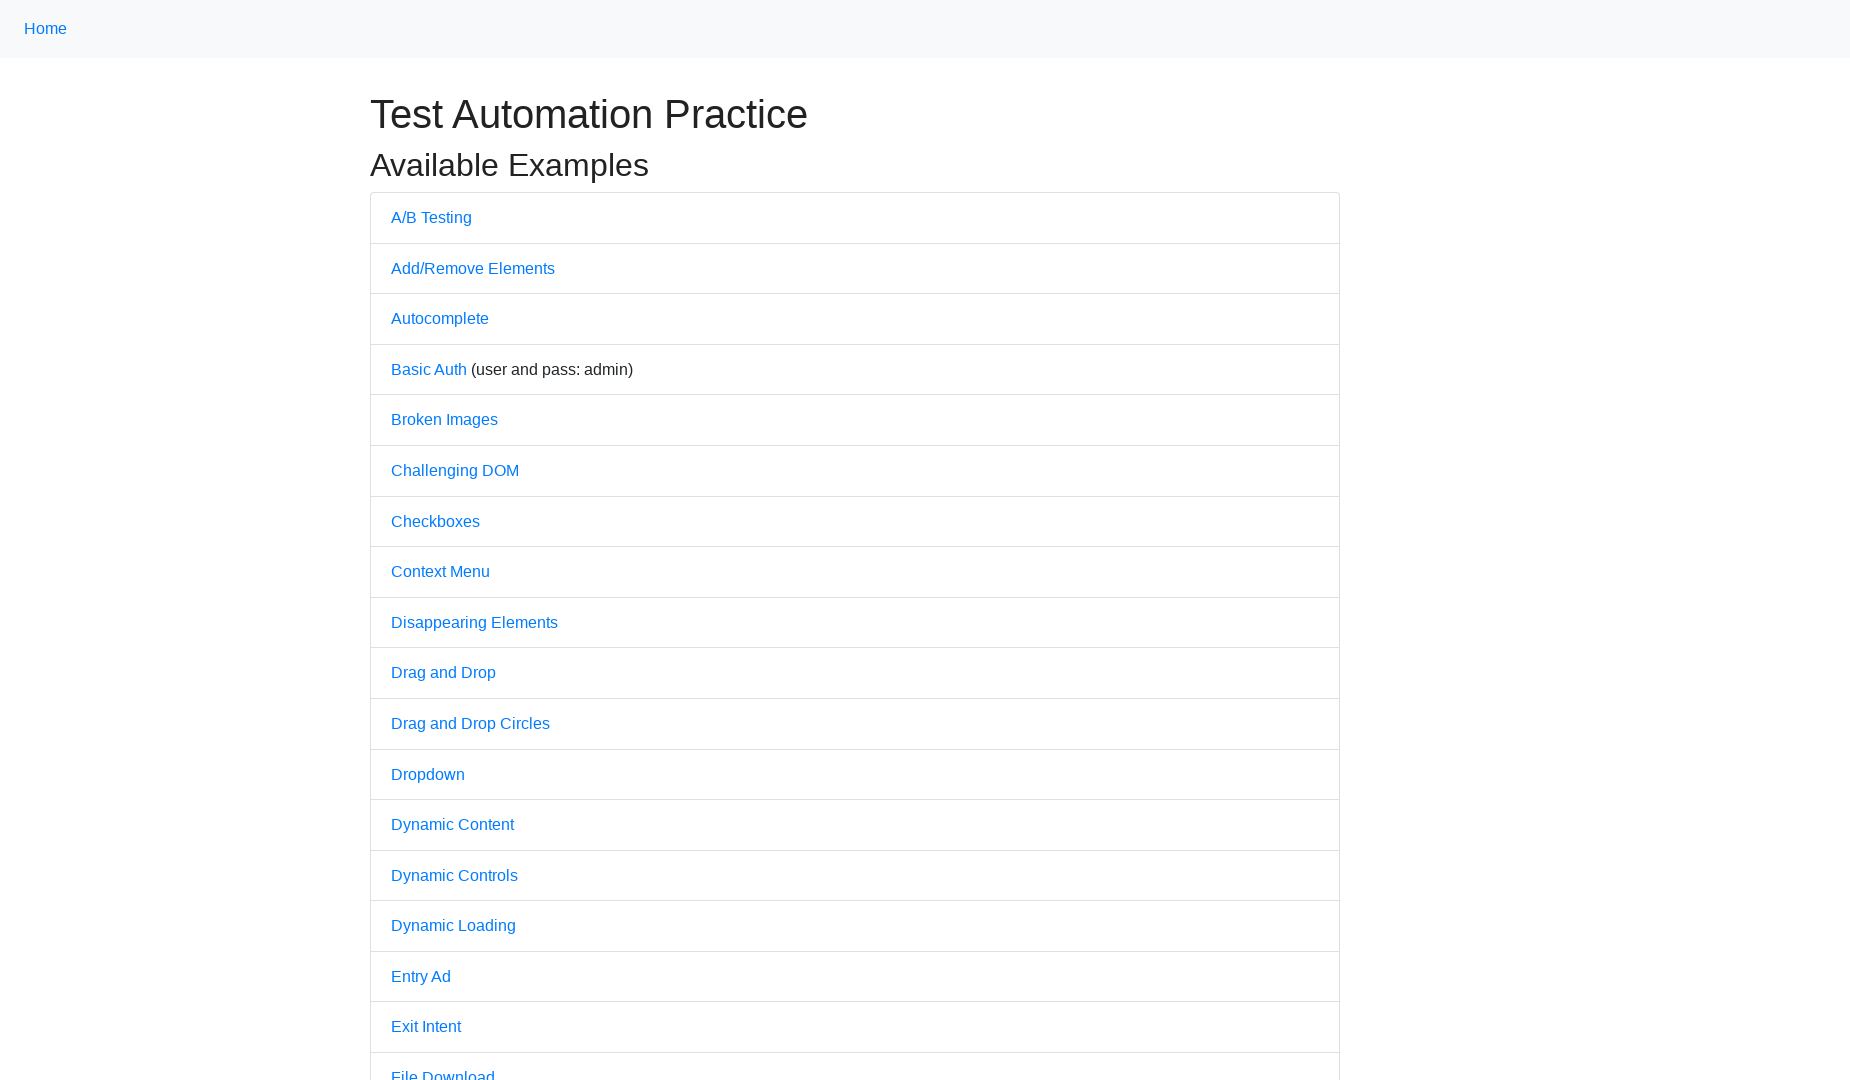

Verified page reached domcontentloaded state
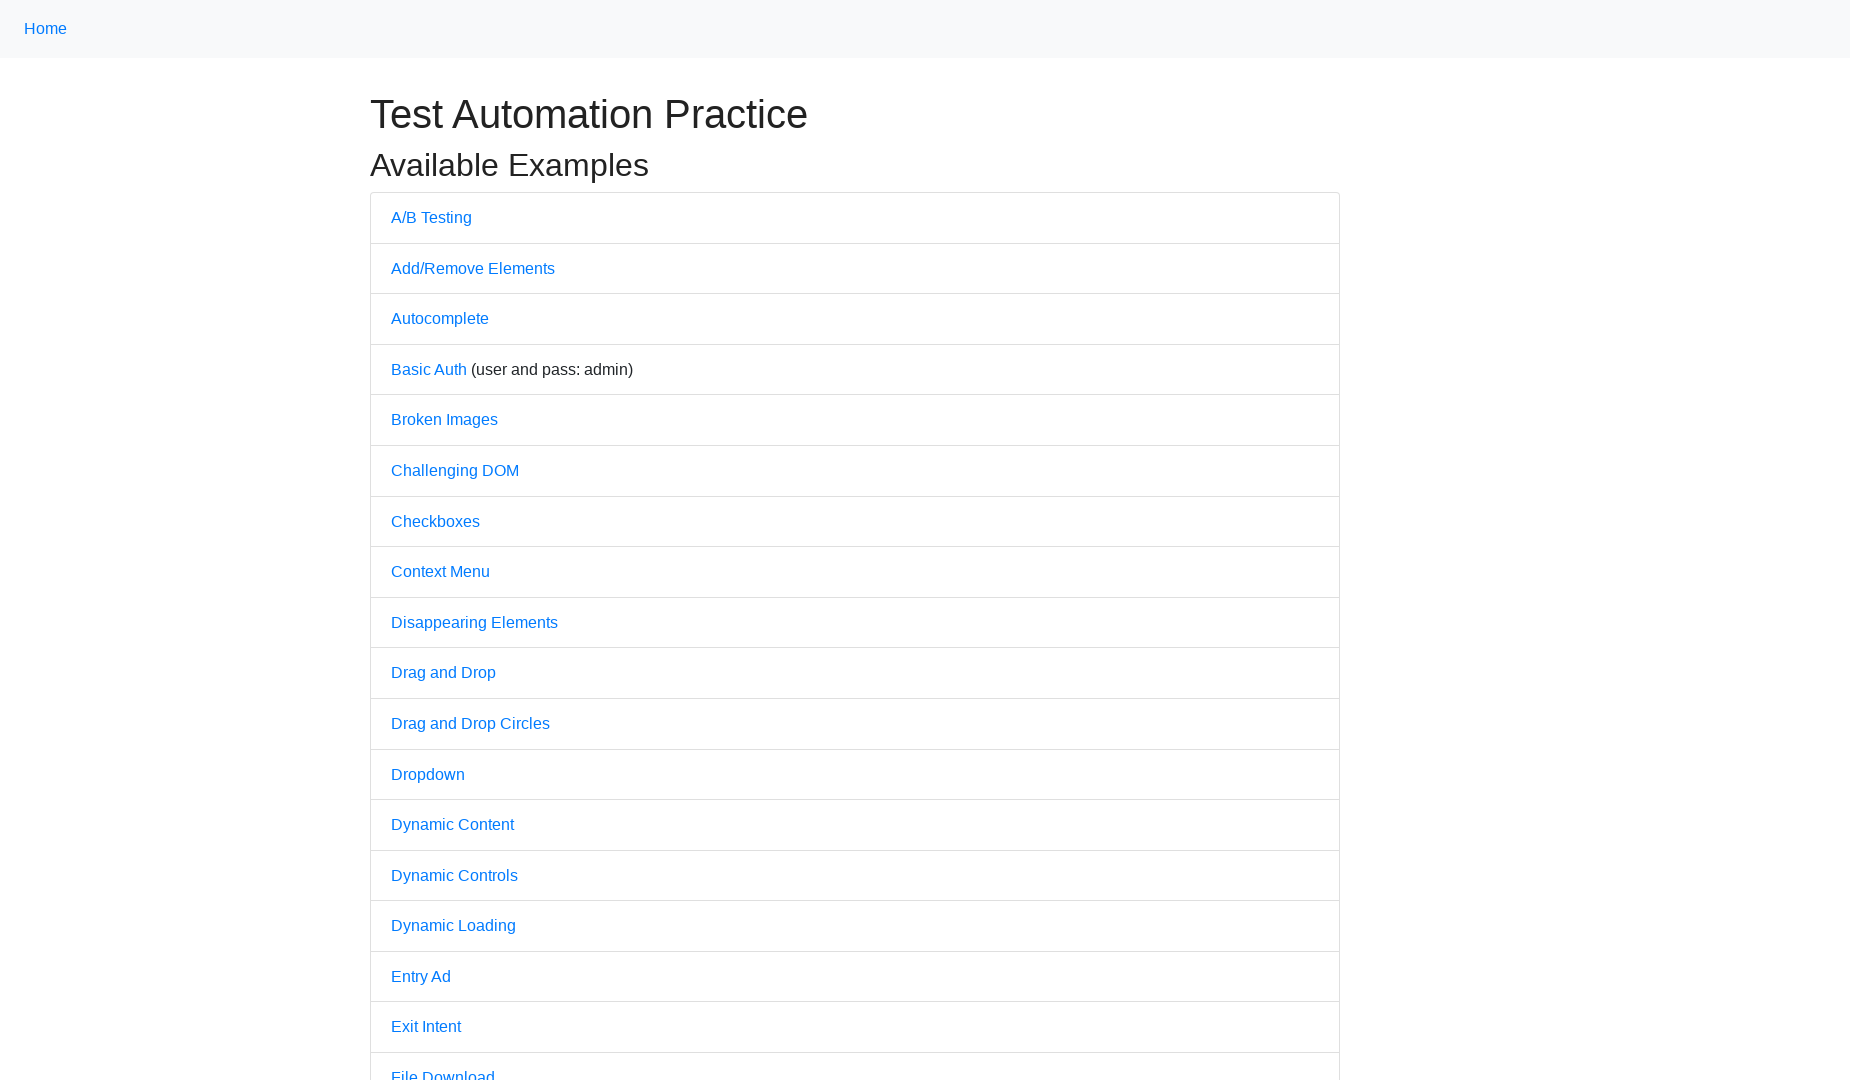

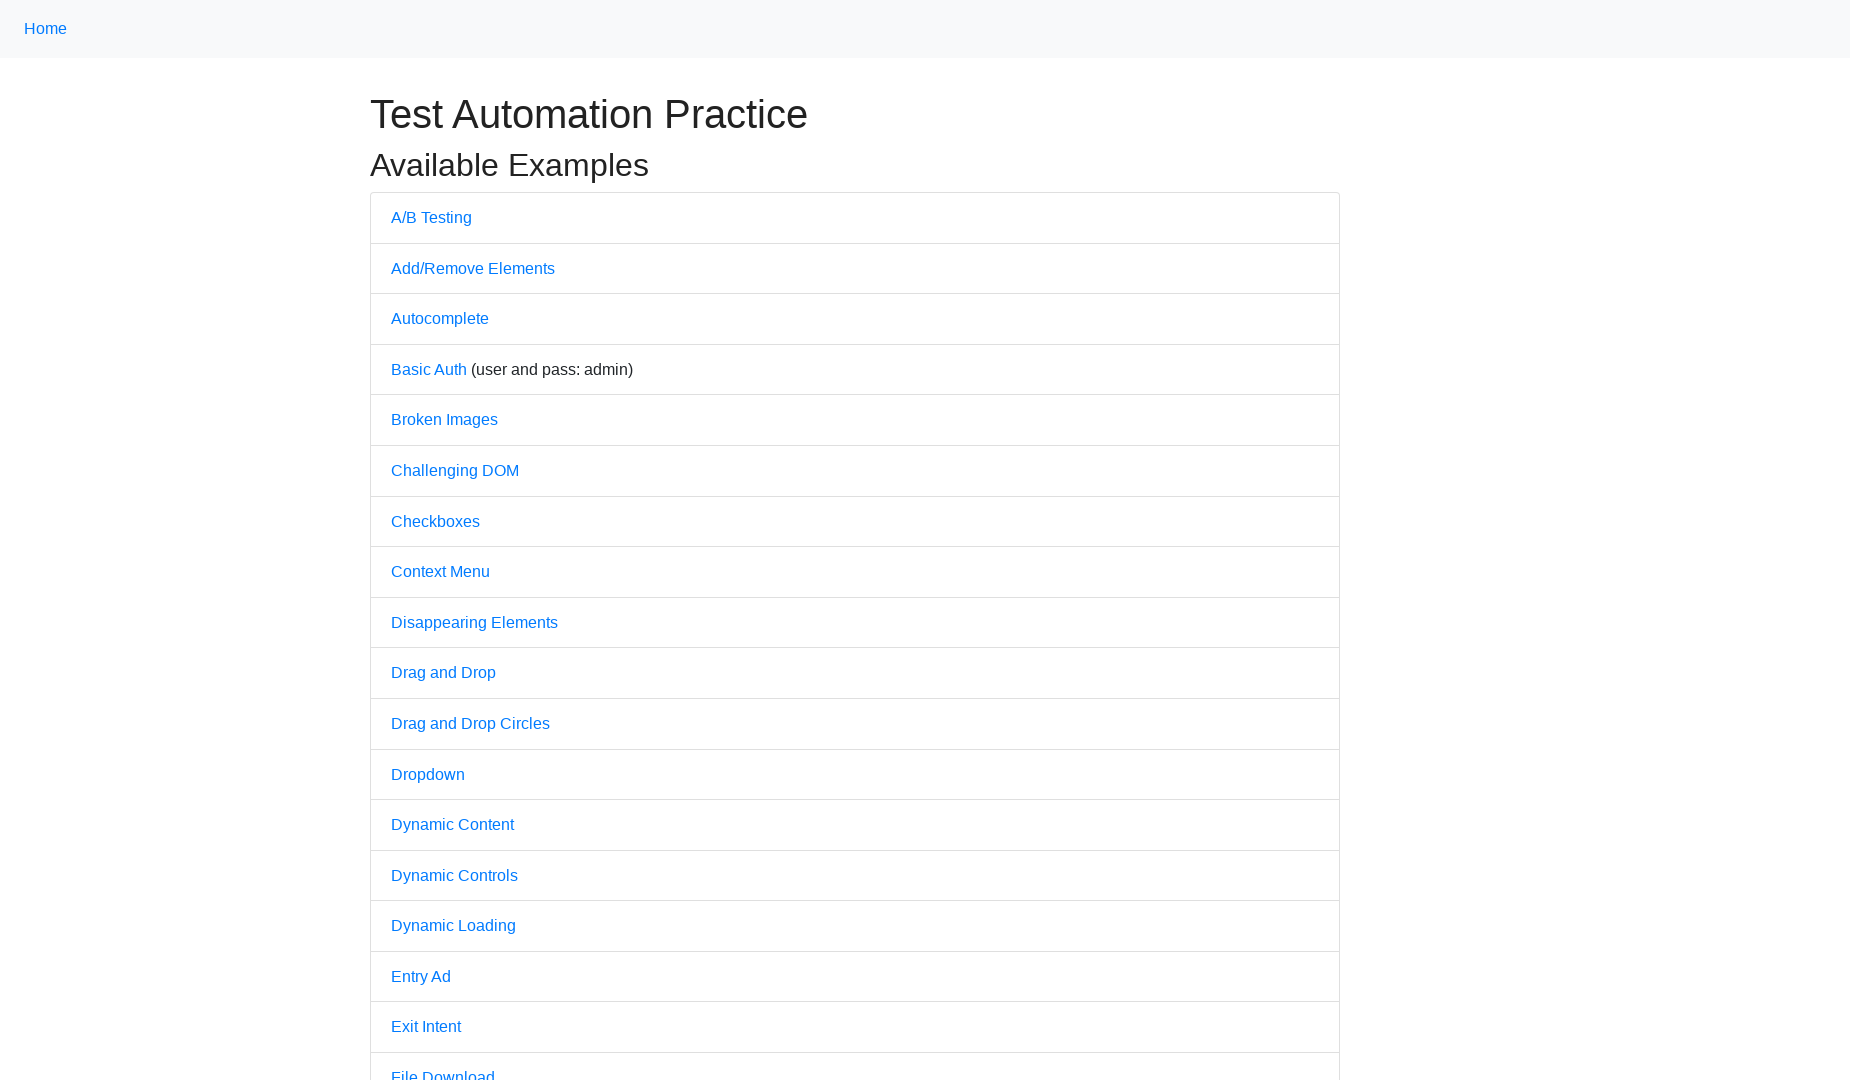